Tests getting the text from an alert popup and then accepting it

Starting URL: https://demoqa.com/alerts

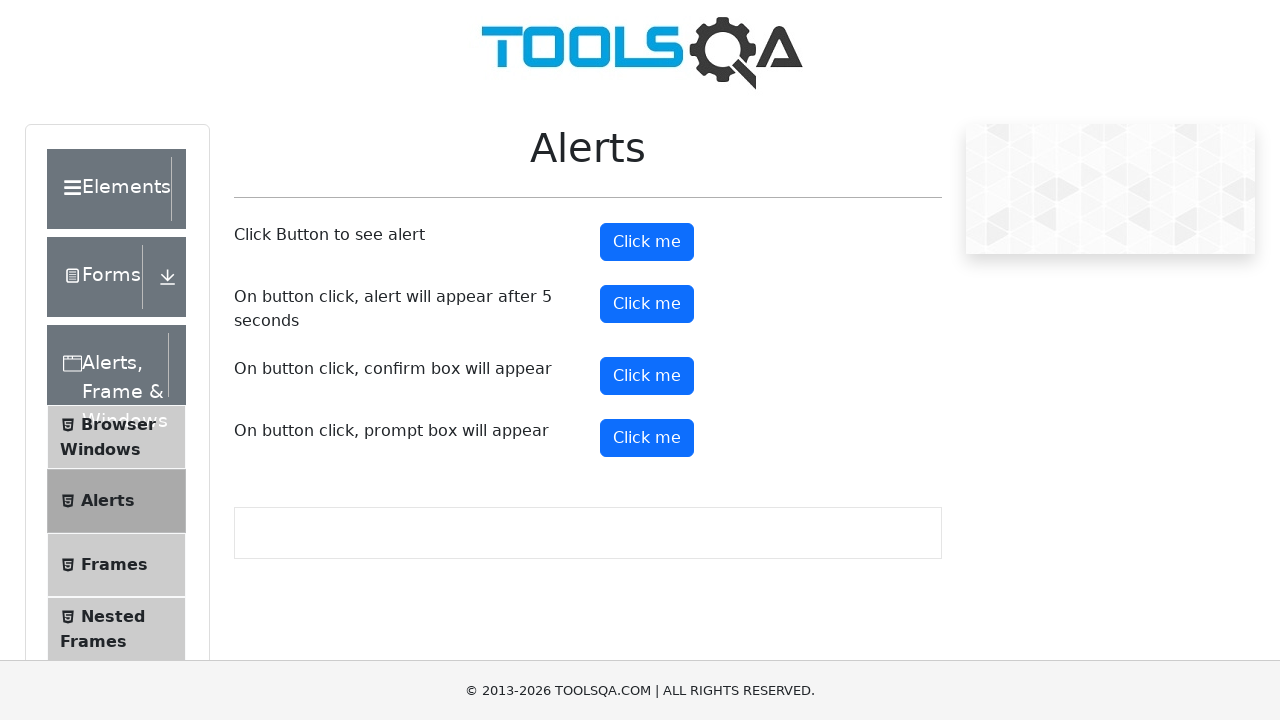

Set up dialog handler to capture and accept alerts
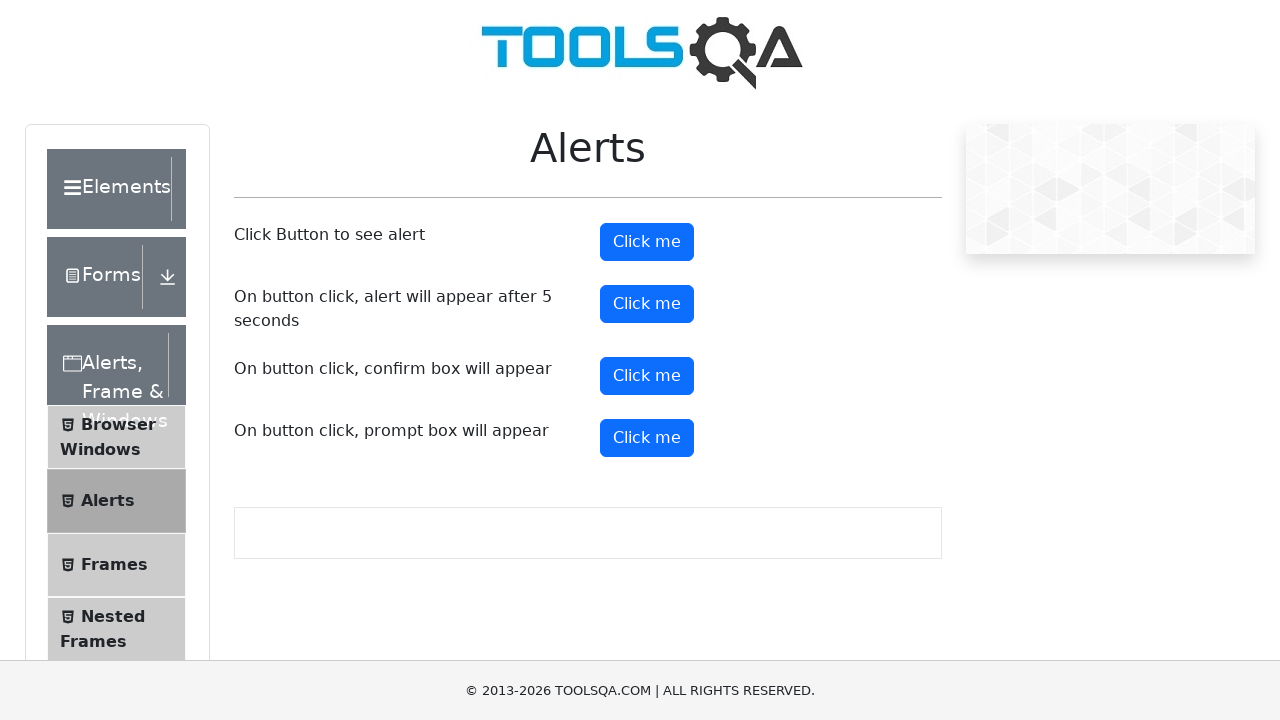

Clicked alert button to trigger alert popup at (647, 242) on #alertButton
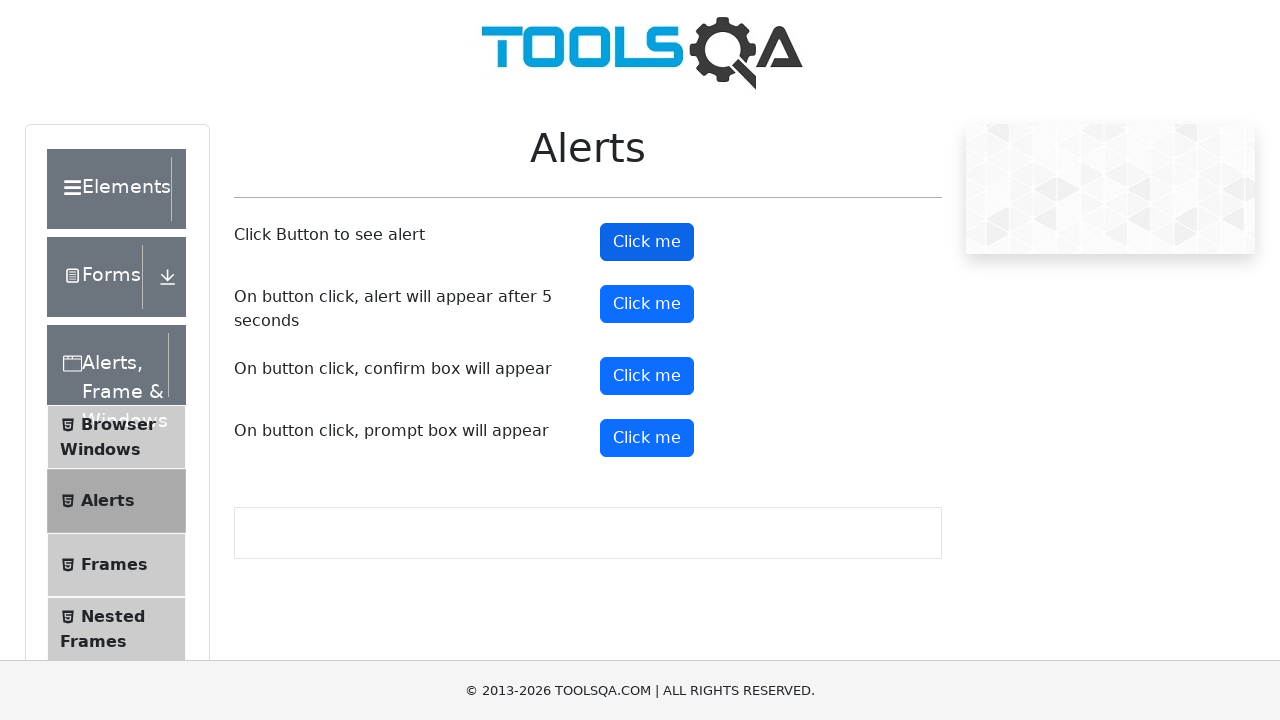

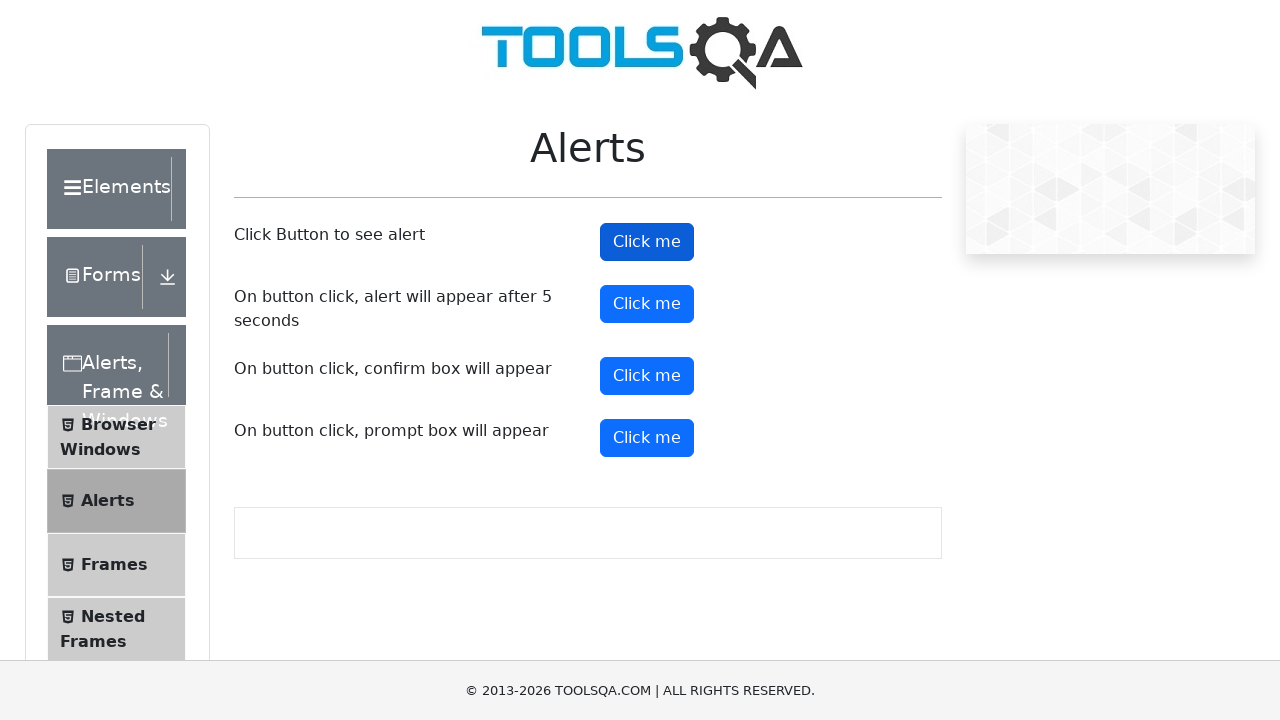